Tests JavaScript confirmation alert by clicking button, dismissing alert to verify Cancel message, then accepting alert to verify Ok message

Starting URL: http://the-internet.herokuapp.com/

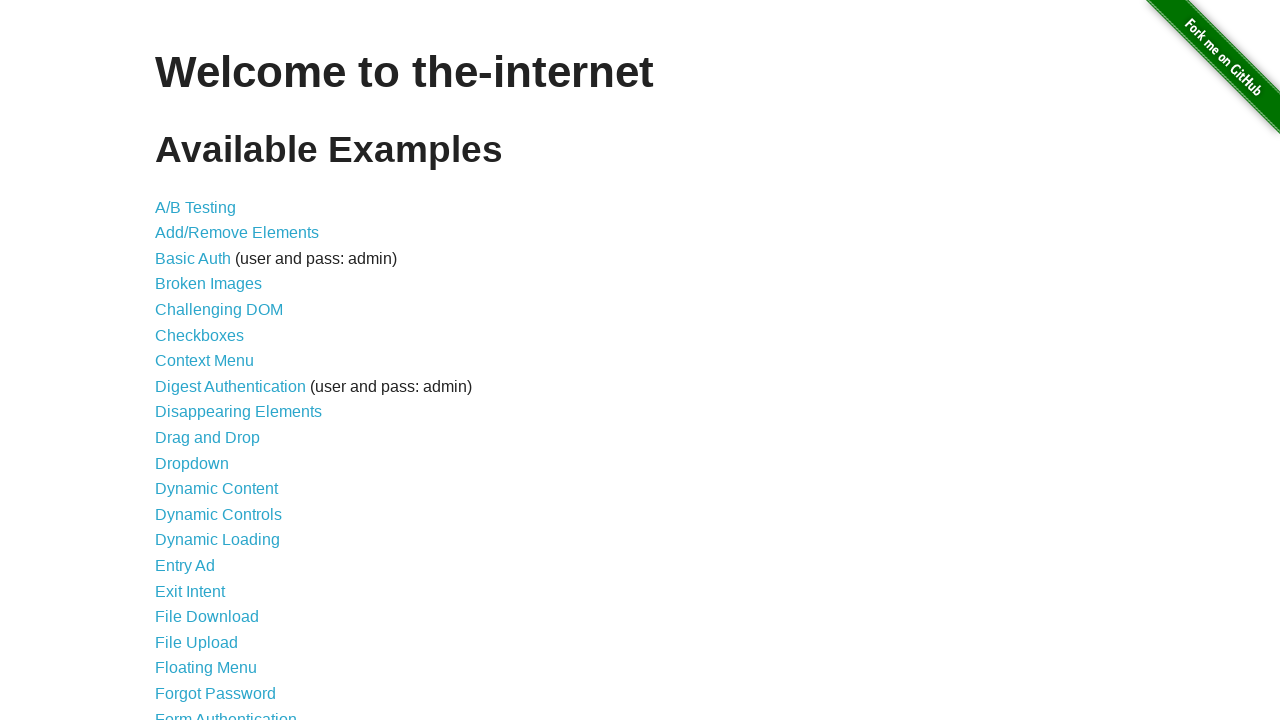

Clicked on JavaScript Alerts link at (214, 361) on a:has-text('JavaScript Alerts')
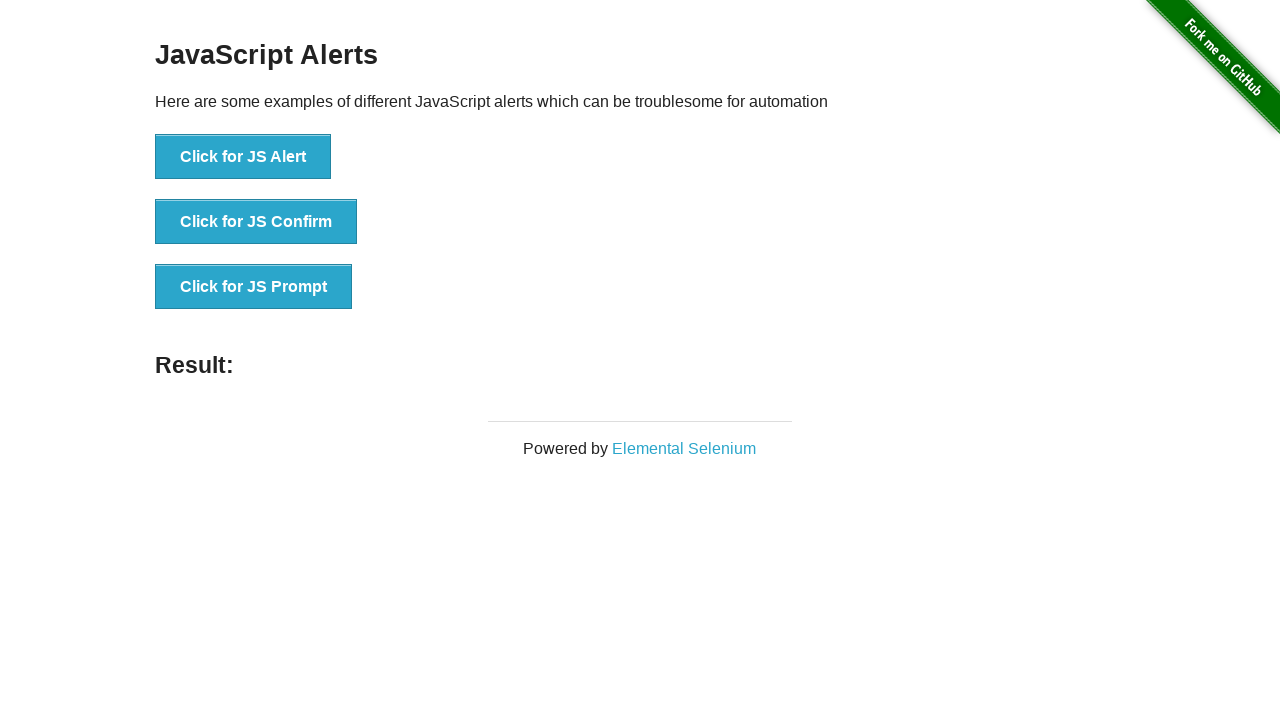

Set up dialog handler to dismiss alert
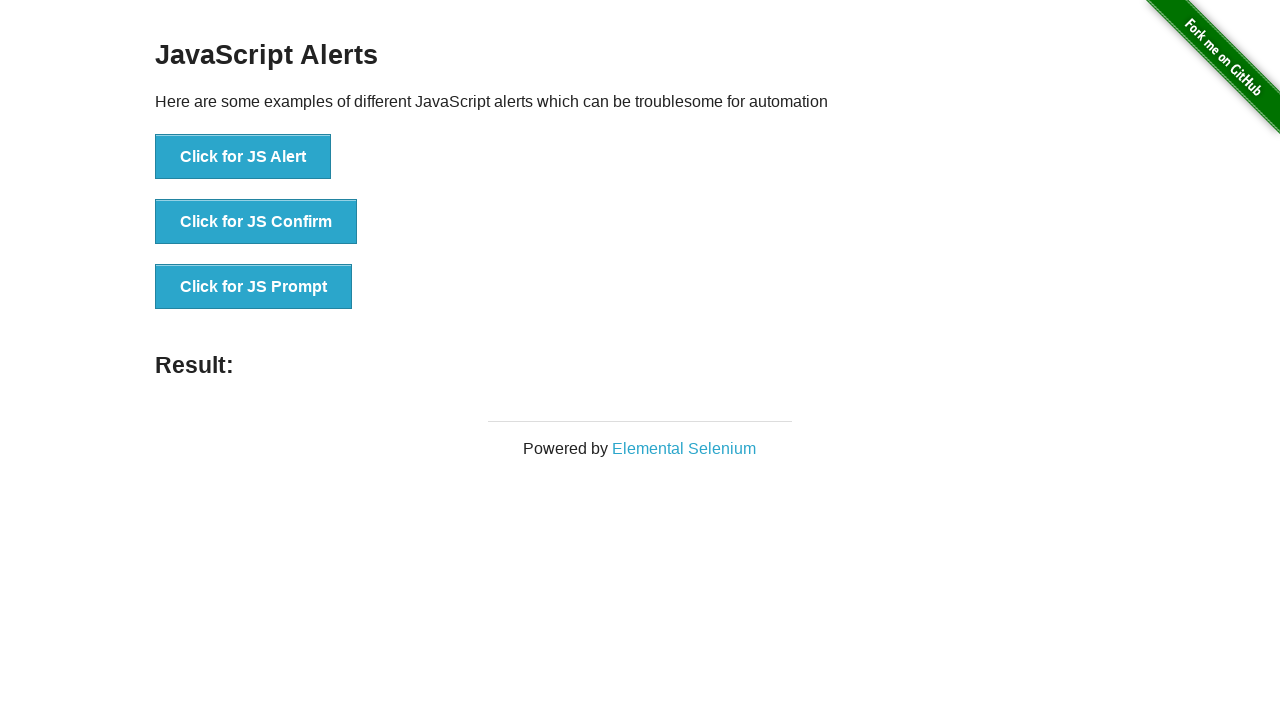

Clicked 'Click for JS Confirm' button at (256, 222) on button:has-text('Click for JS Confirm')
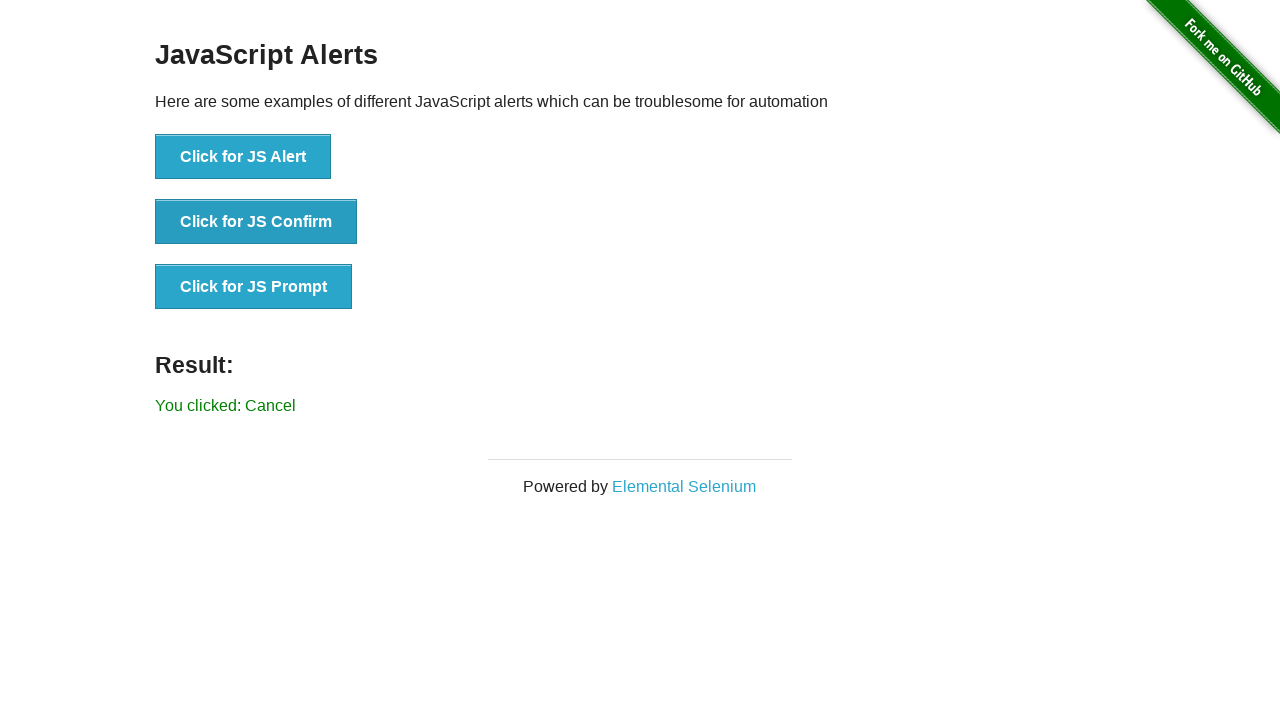

Result message element loaded
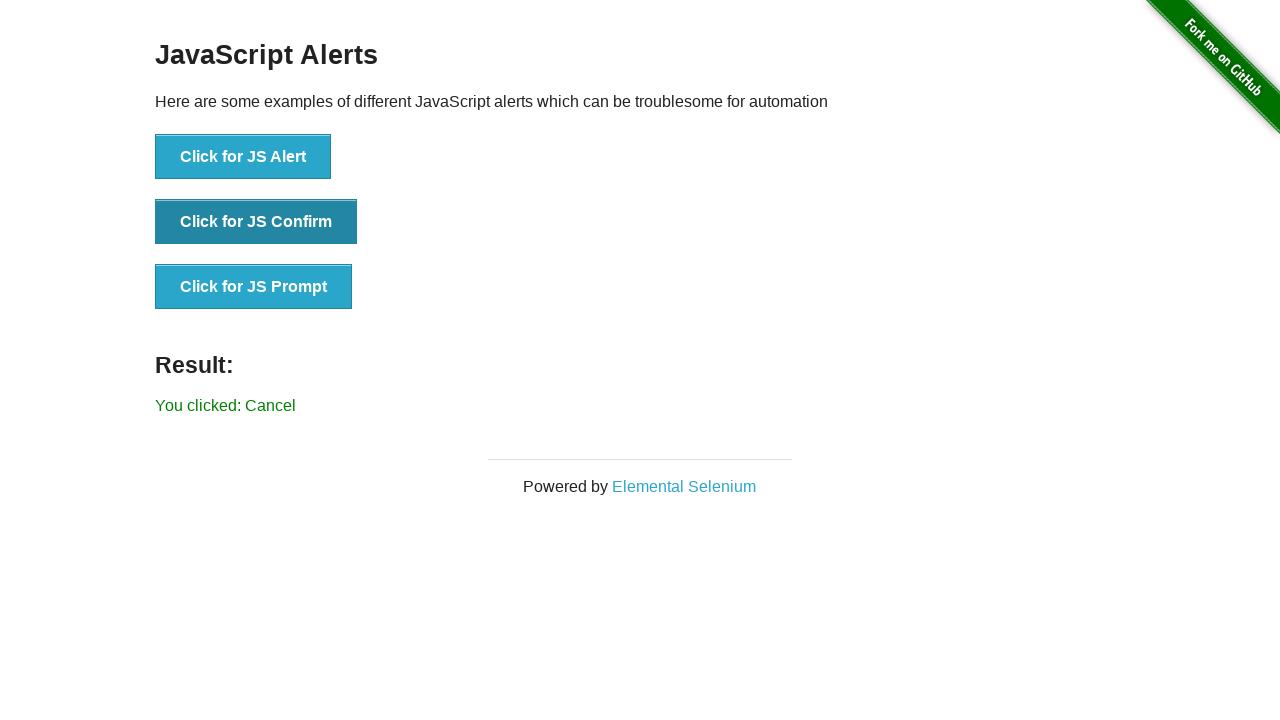

Verified that dismissing alert shows 'You clicked: Cancel' message
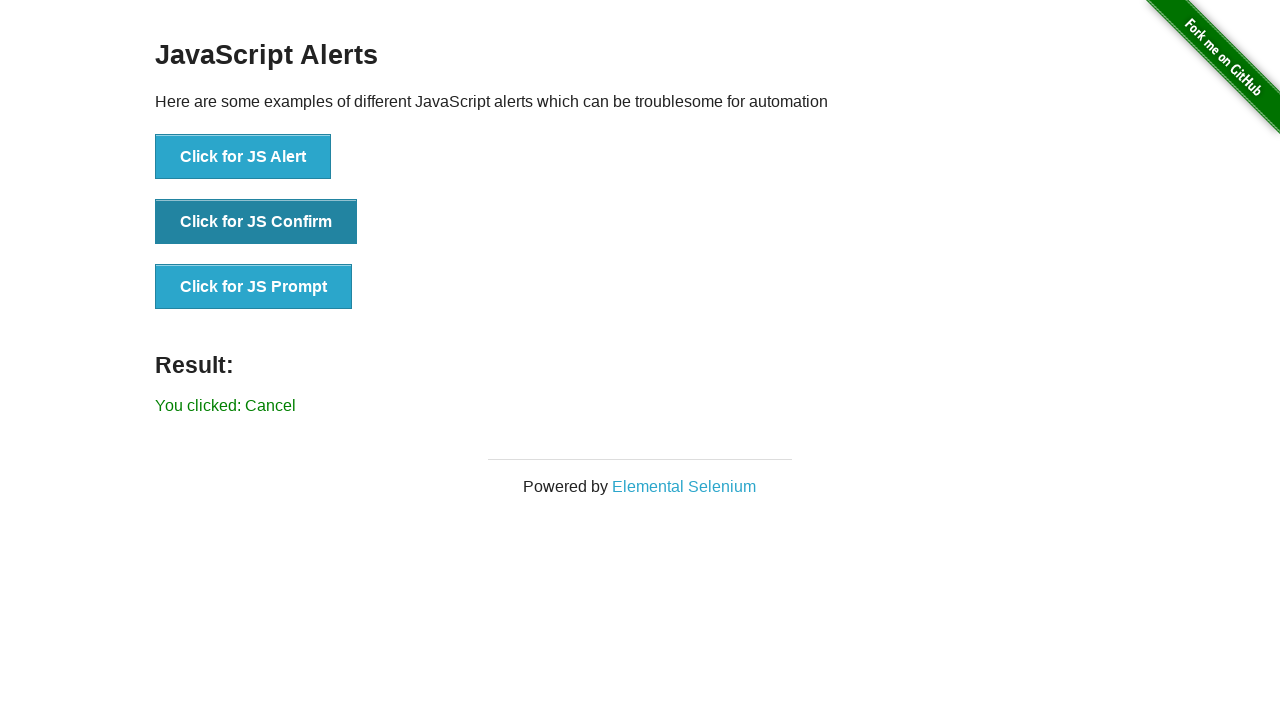

Set up dialog handler to accept alert
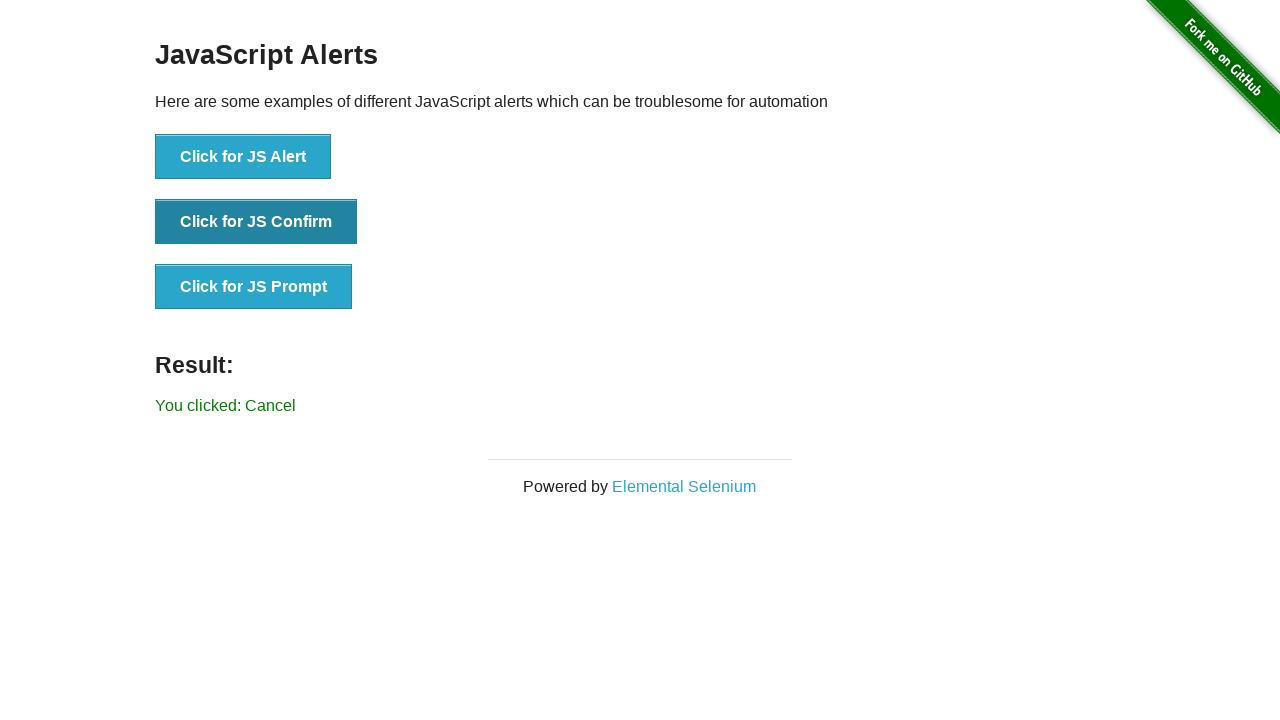

Clicked 'Click for JS Confirm' button again at (256, 222) on button:has-text('Click for JS Confirm')
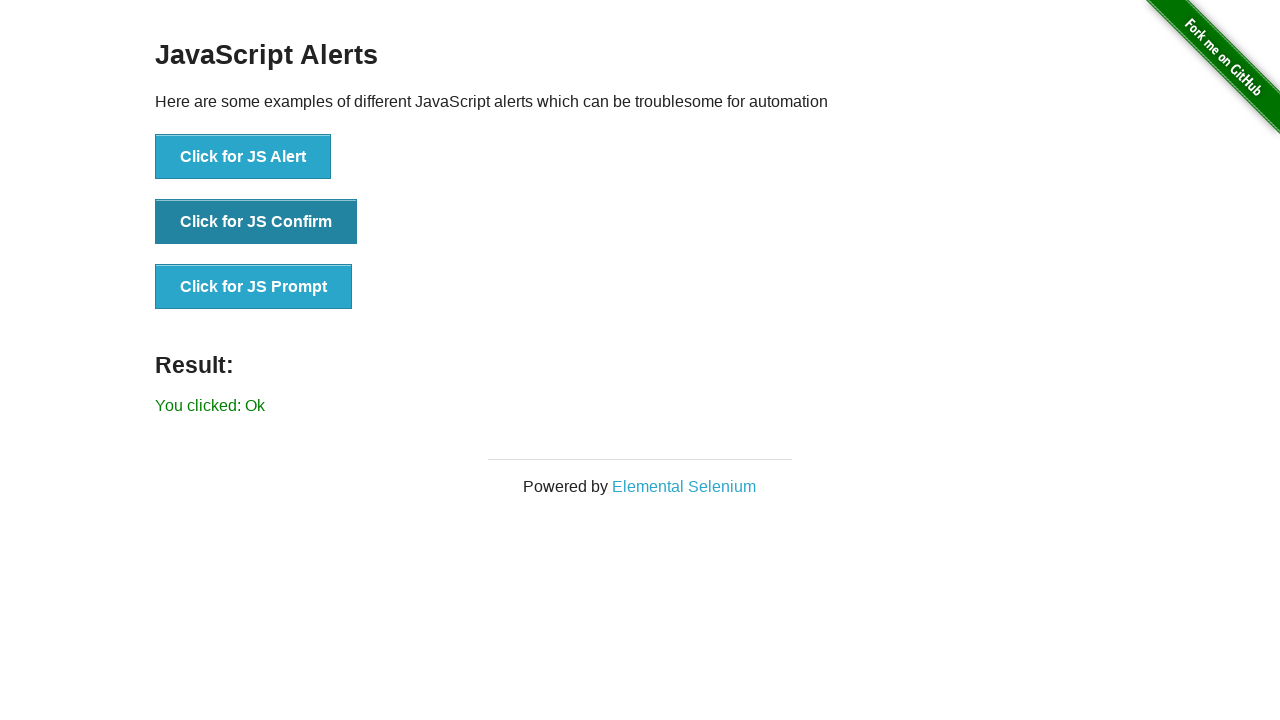

Verified that accepting alert shows 'You clicked: Ok' message
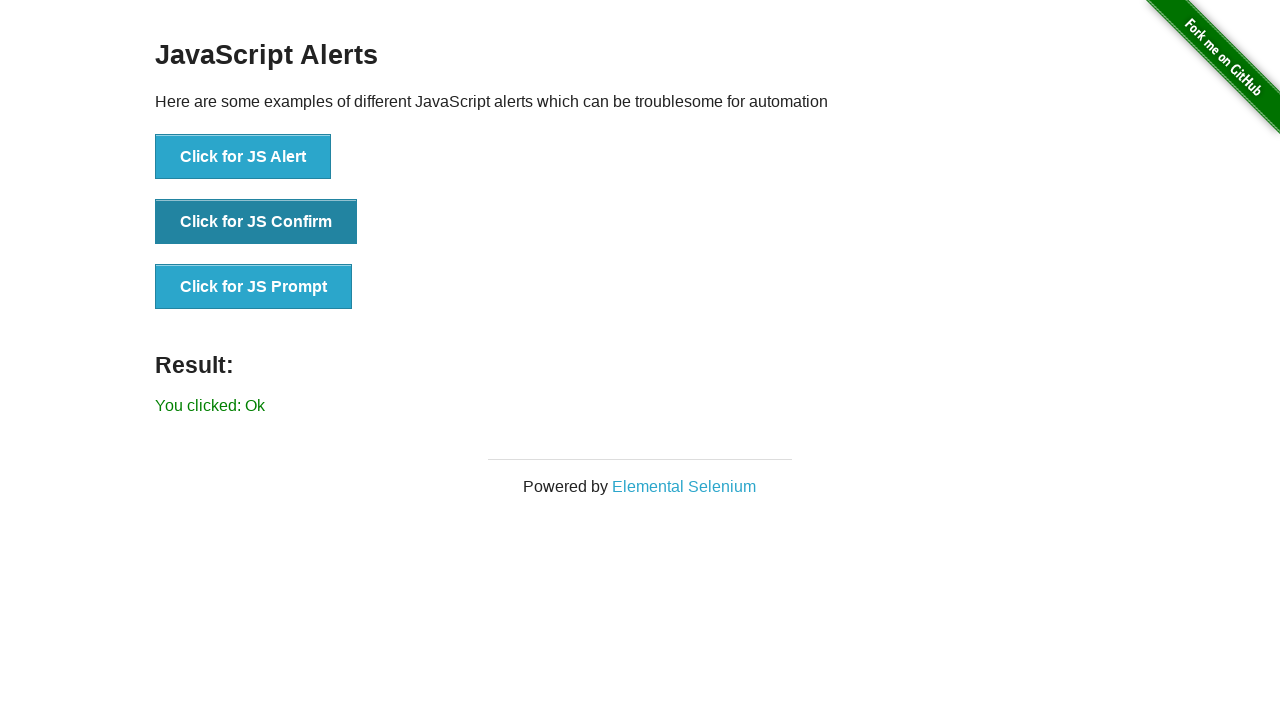

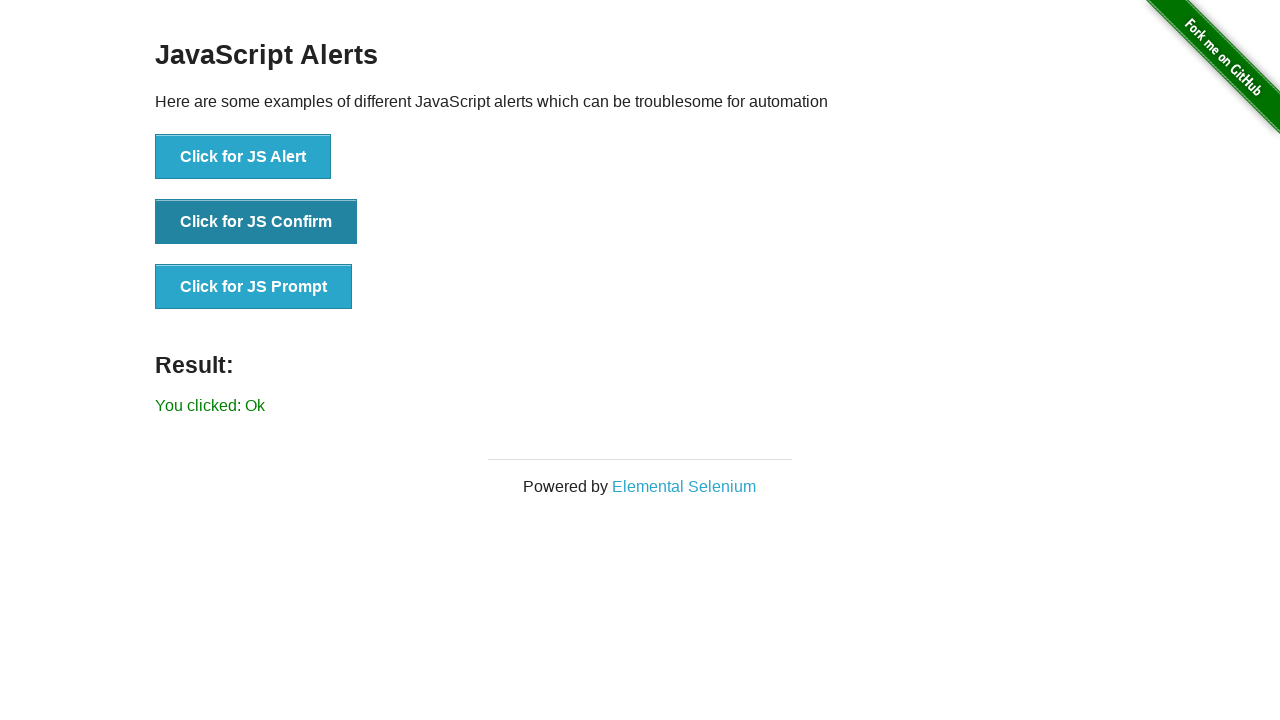